Tests default download behavior by clicking a button that triggers a PDF file download.

Starting URL: https://browserbase.github.io/stagehand-eval-sites/sites/download-on-click/

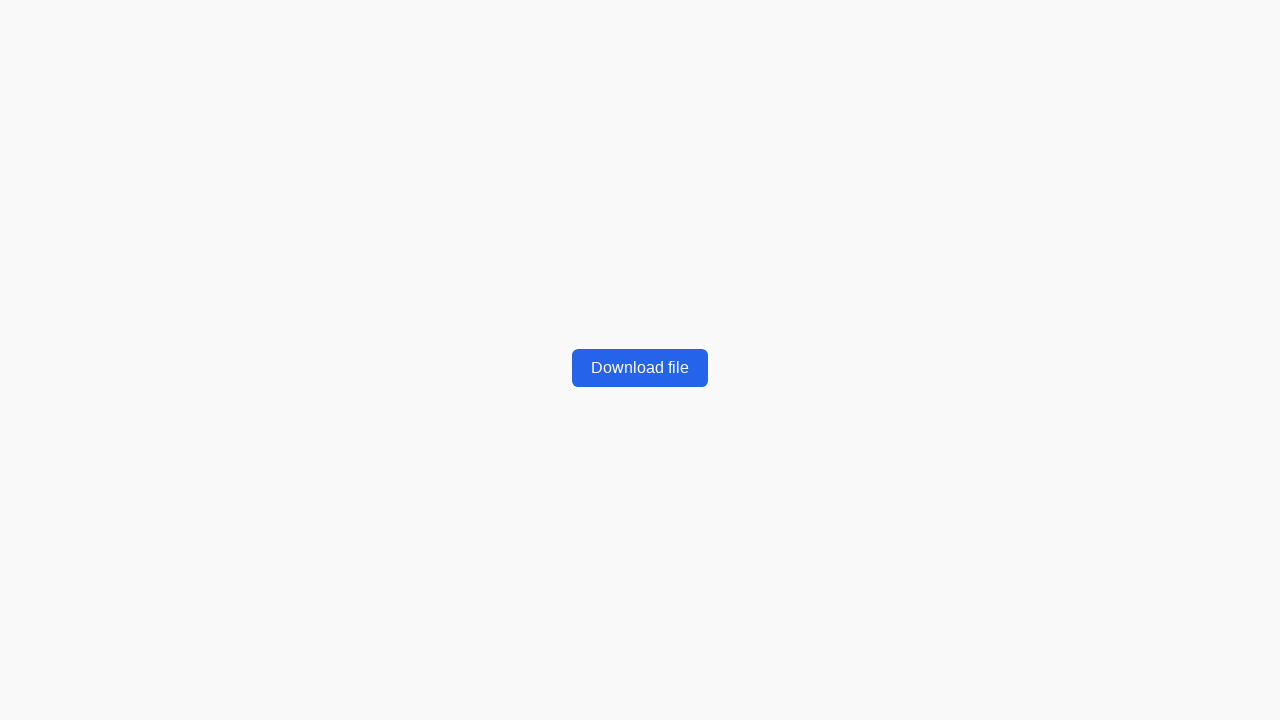

Clicked download button and download started at (640, 368) on xpath=/html/body/button
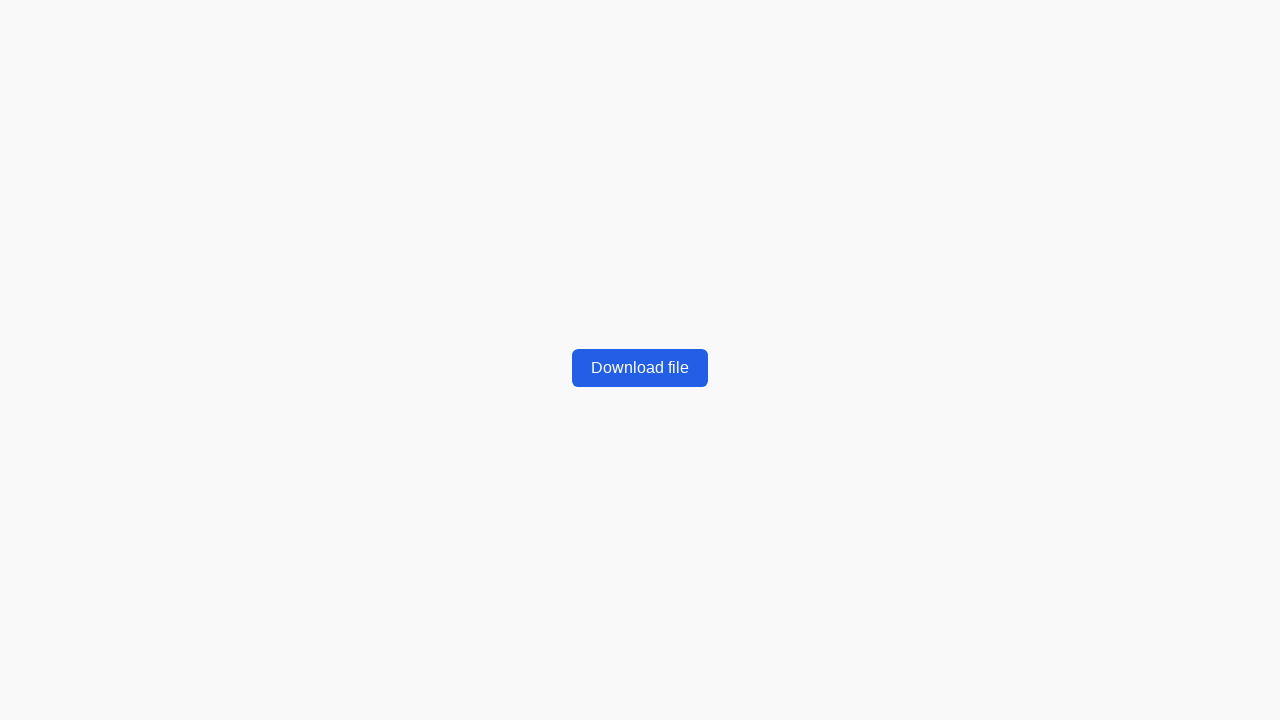

Download object retrieved
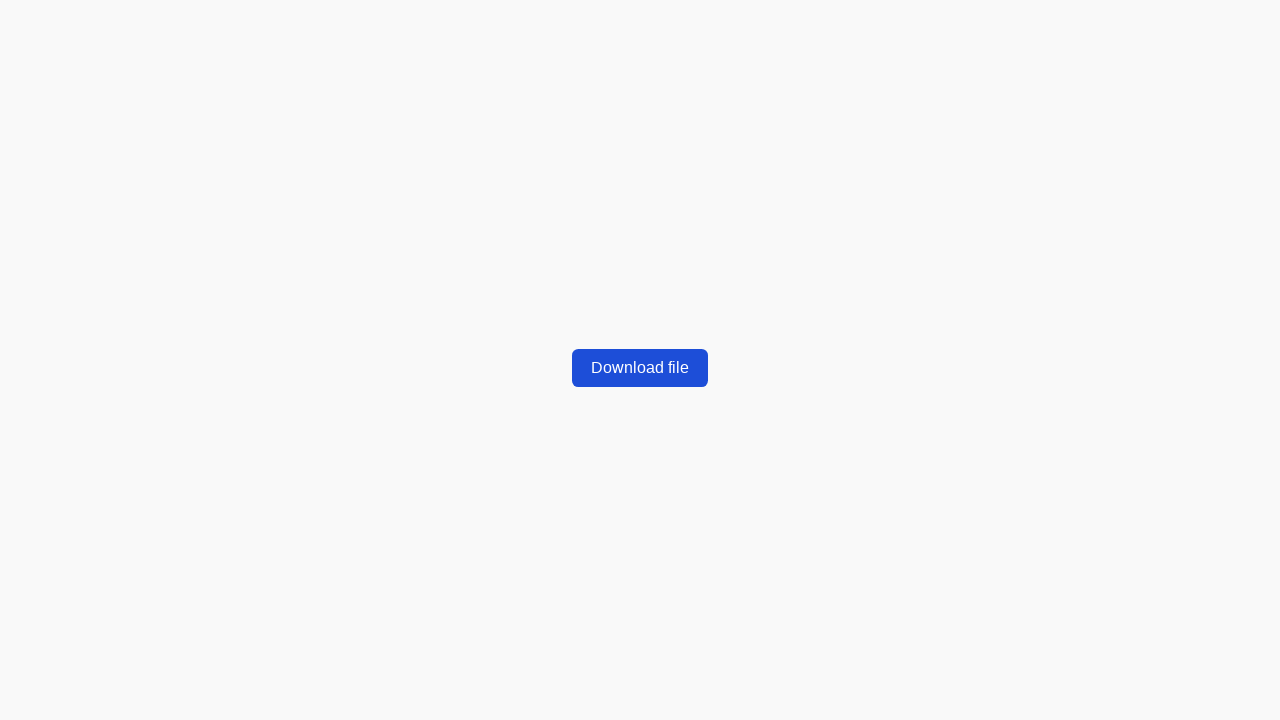

Checked download failure status
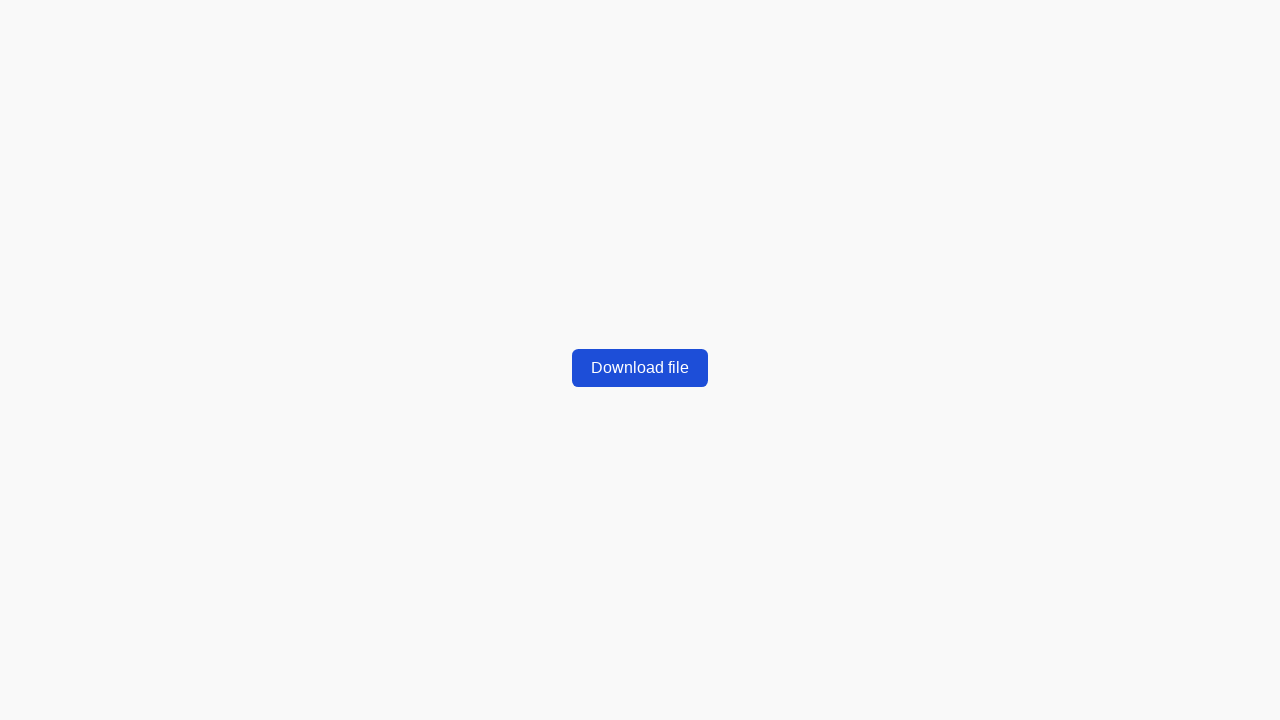

Download completed successfully without errors
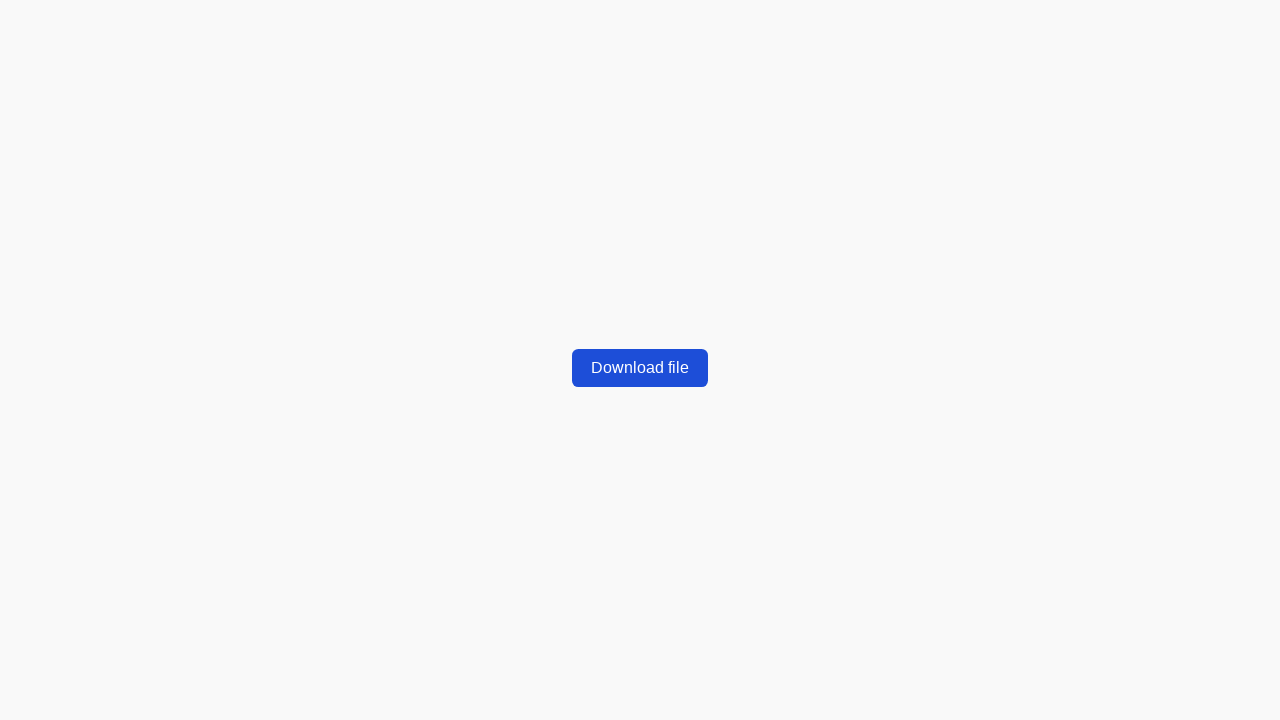

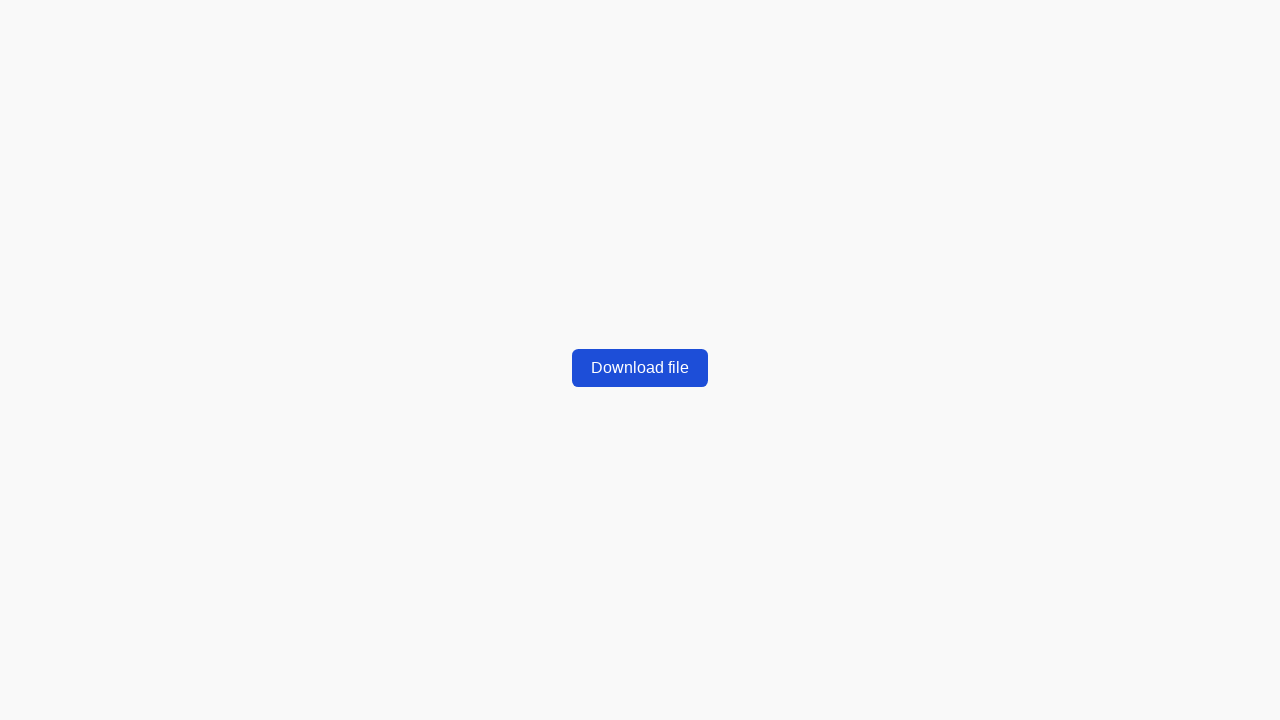